Solves a mathematical puzzle by extracting a value from an image attribute, calculating a mathematical function, and submitting the answer along with checkbox and radio button selections

Starting URL: http://suninjuly.github.io/get_attribute.html

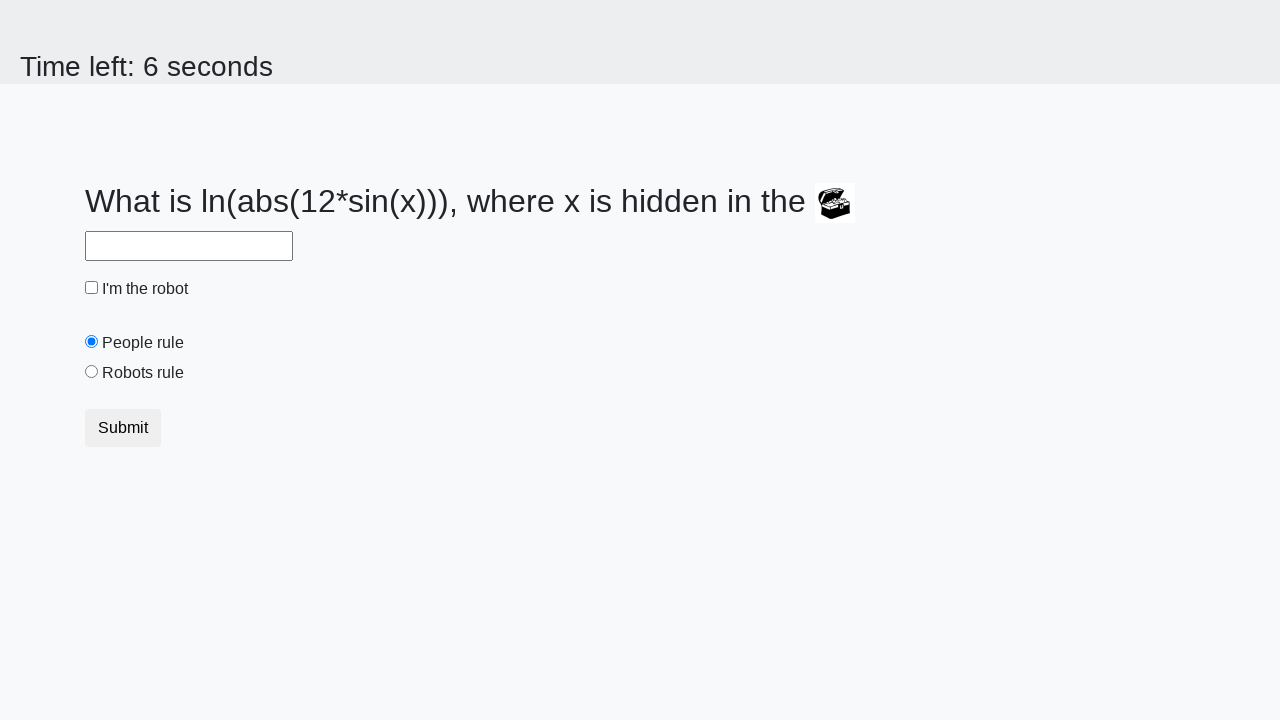

Located treasure image element
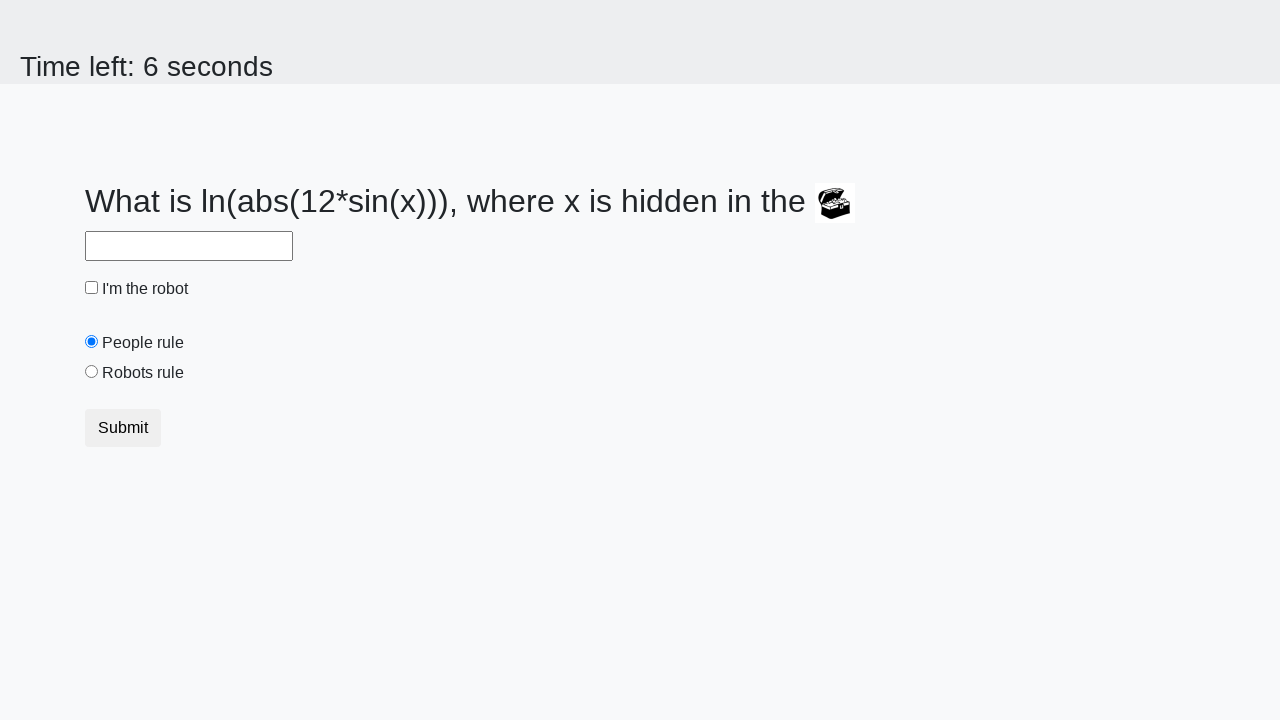

Extracted valuex attribute from treasure image: 312
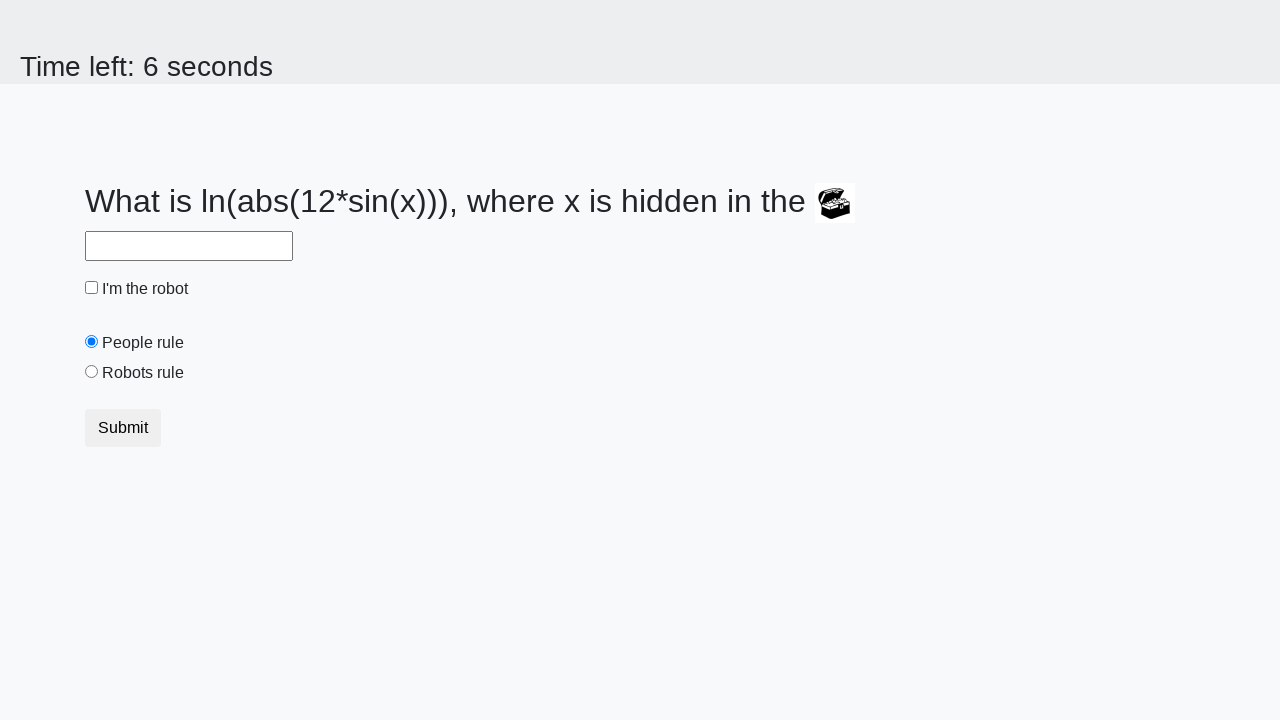

Calculated mathematical function result: 2.3007331501446413
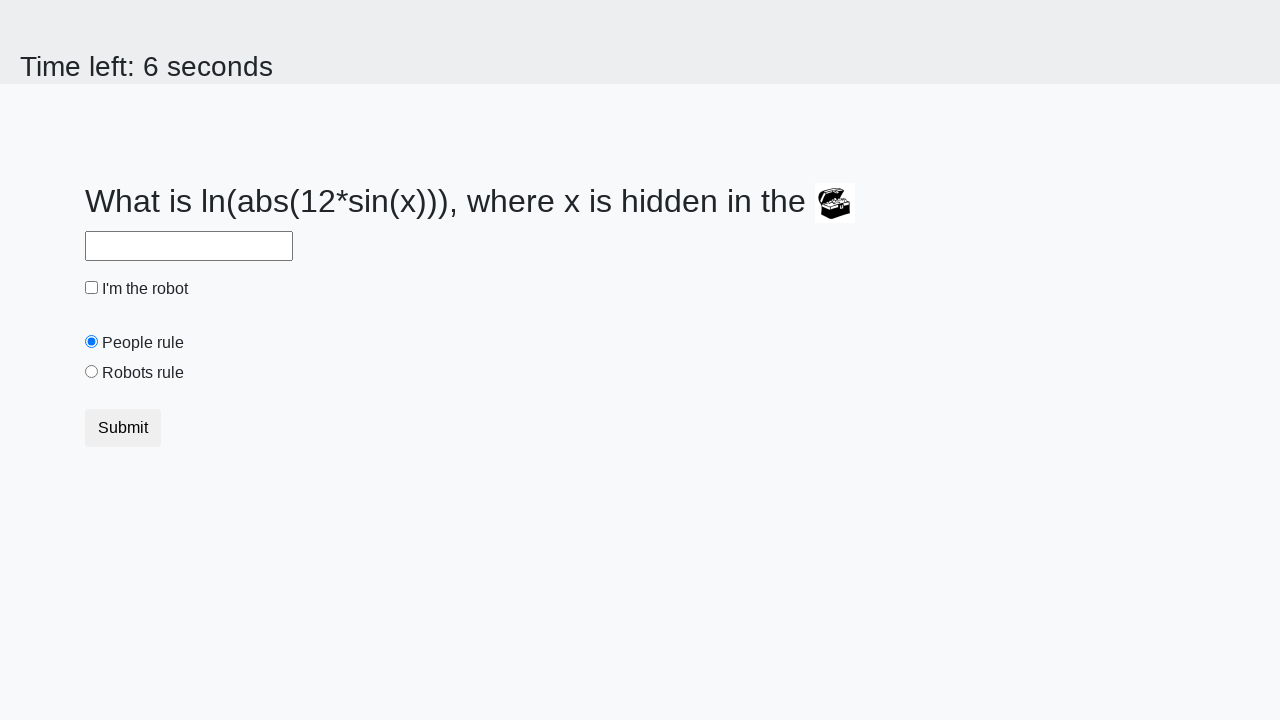

Filled answer field with calculated value: 2.3007331501446413 on #answer
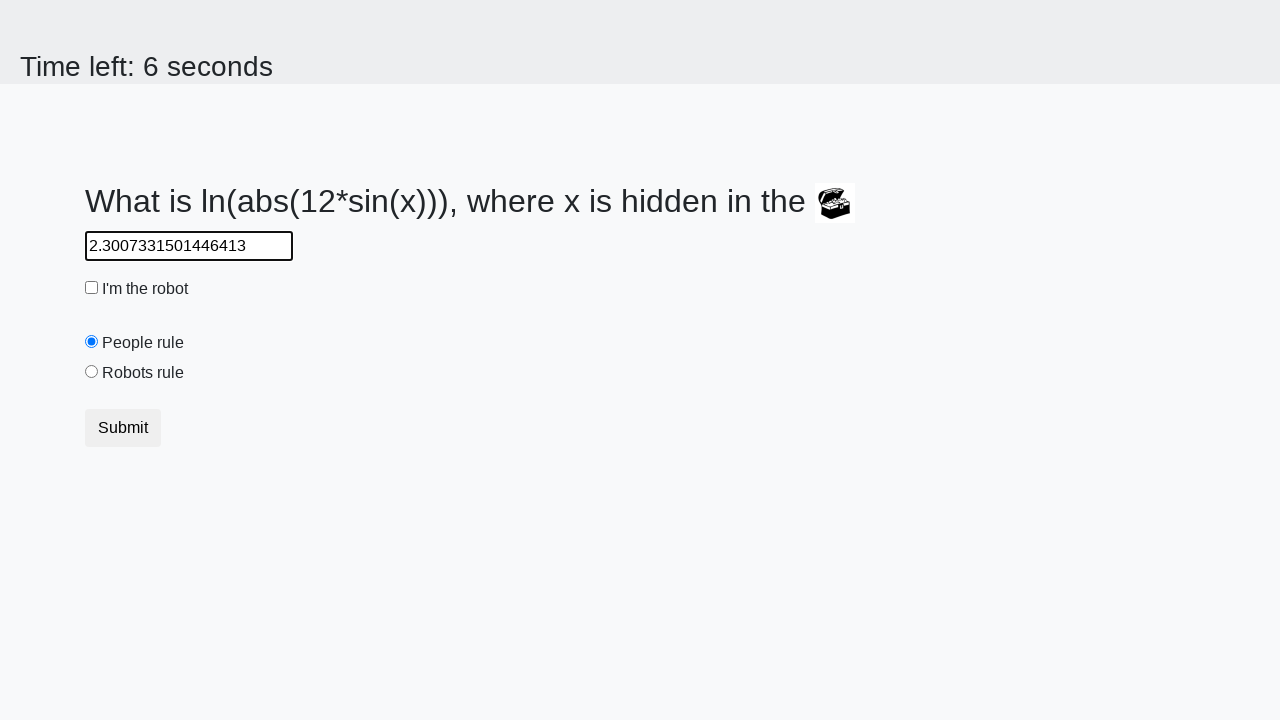

Checked the 'I'm the robot' checkbox at (92, 288) on #robotCheckbox
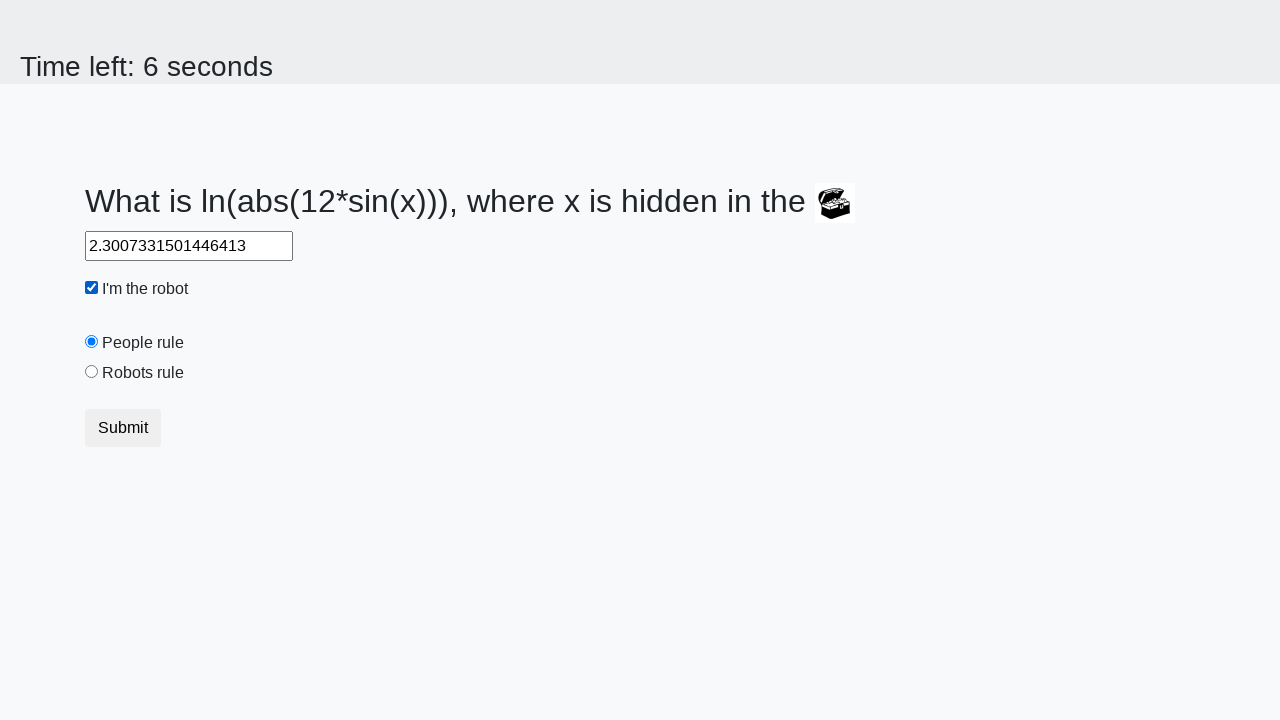

Selected the 'Robots rule!' radio button at (92, 372) on #robotsRule
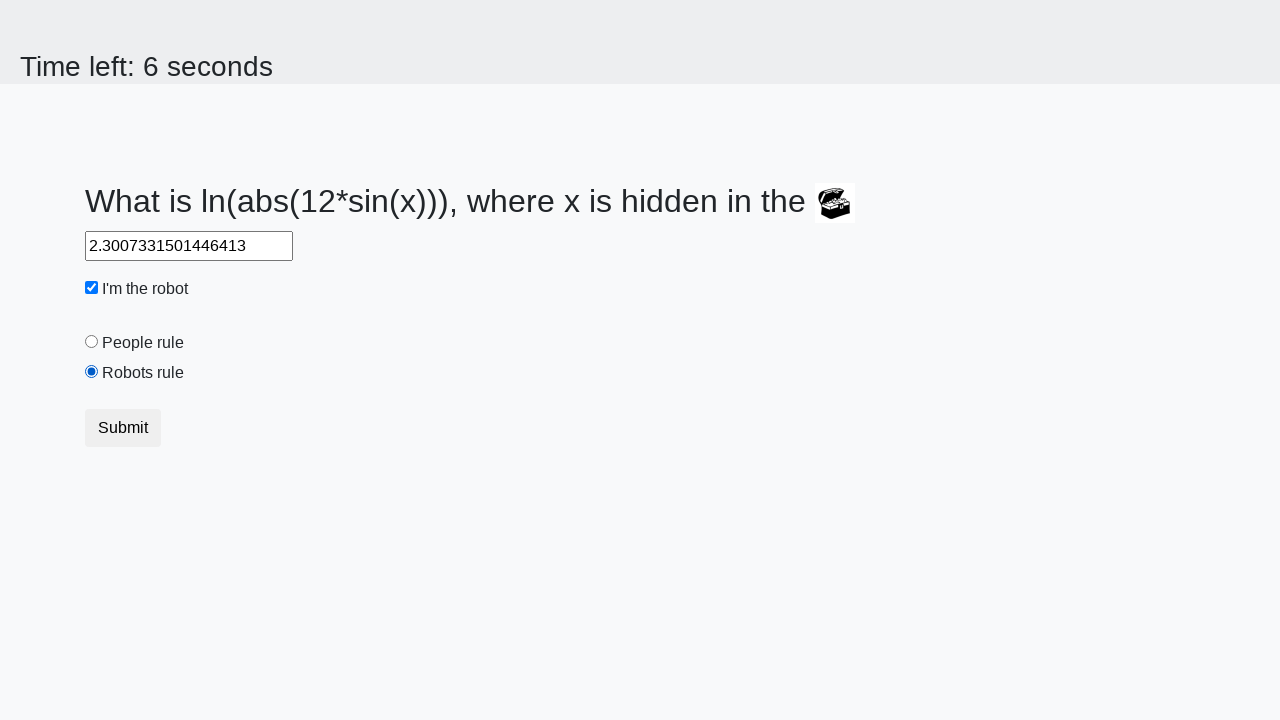

Clicked submit button to submit the form at (123, 428) on [type='submit']
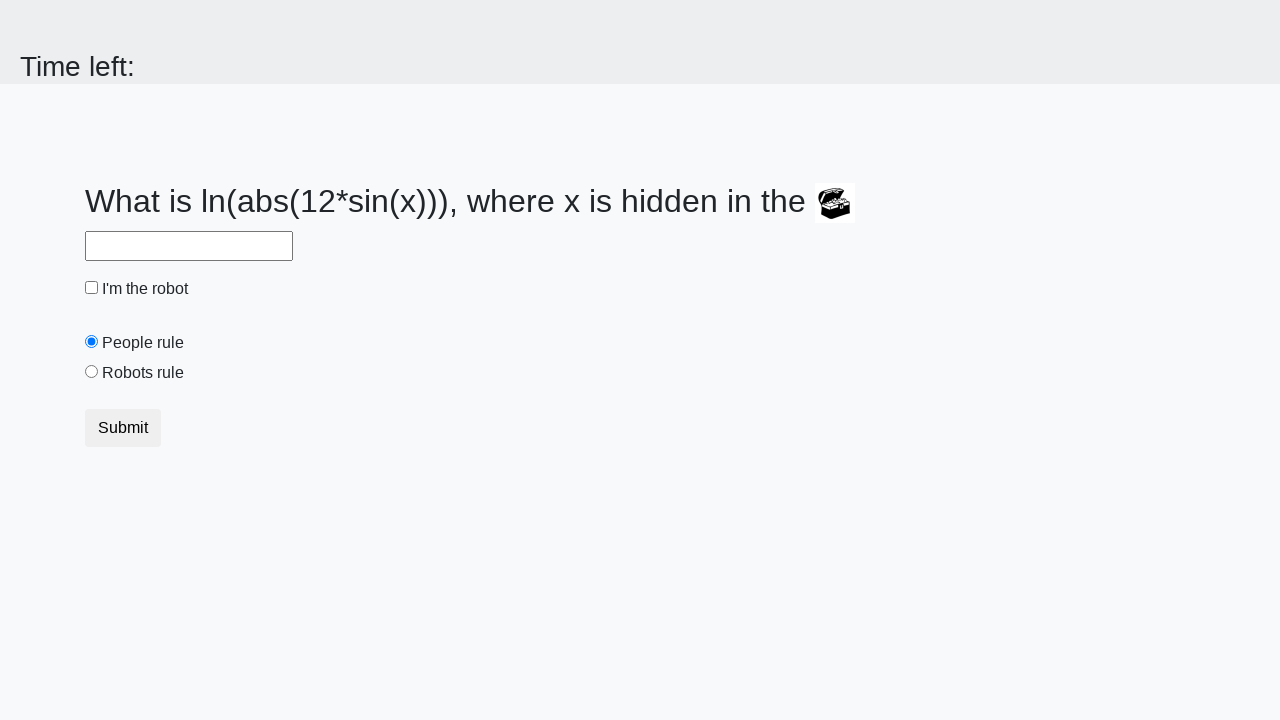

Waited 2 seconds for result to appear
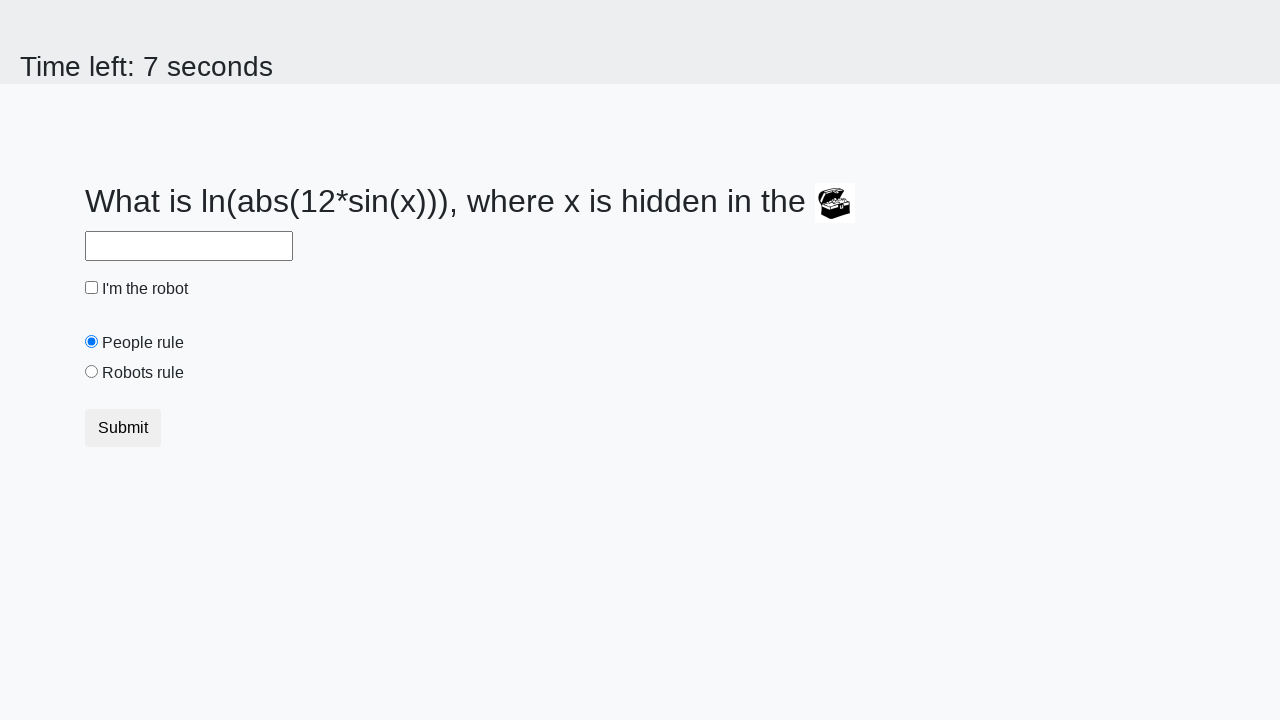

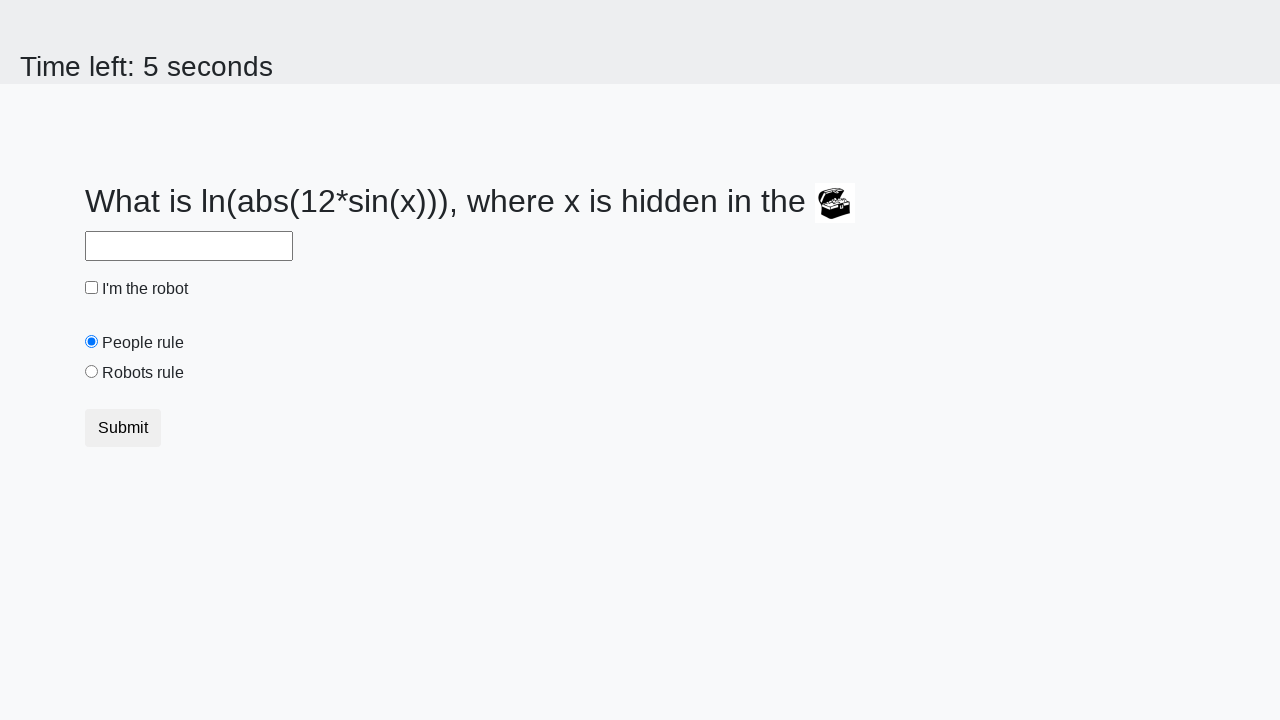